Navigates to the Selenium website and scrolls to the bottom of the page

Starting URL: https://www.selenium.dev/

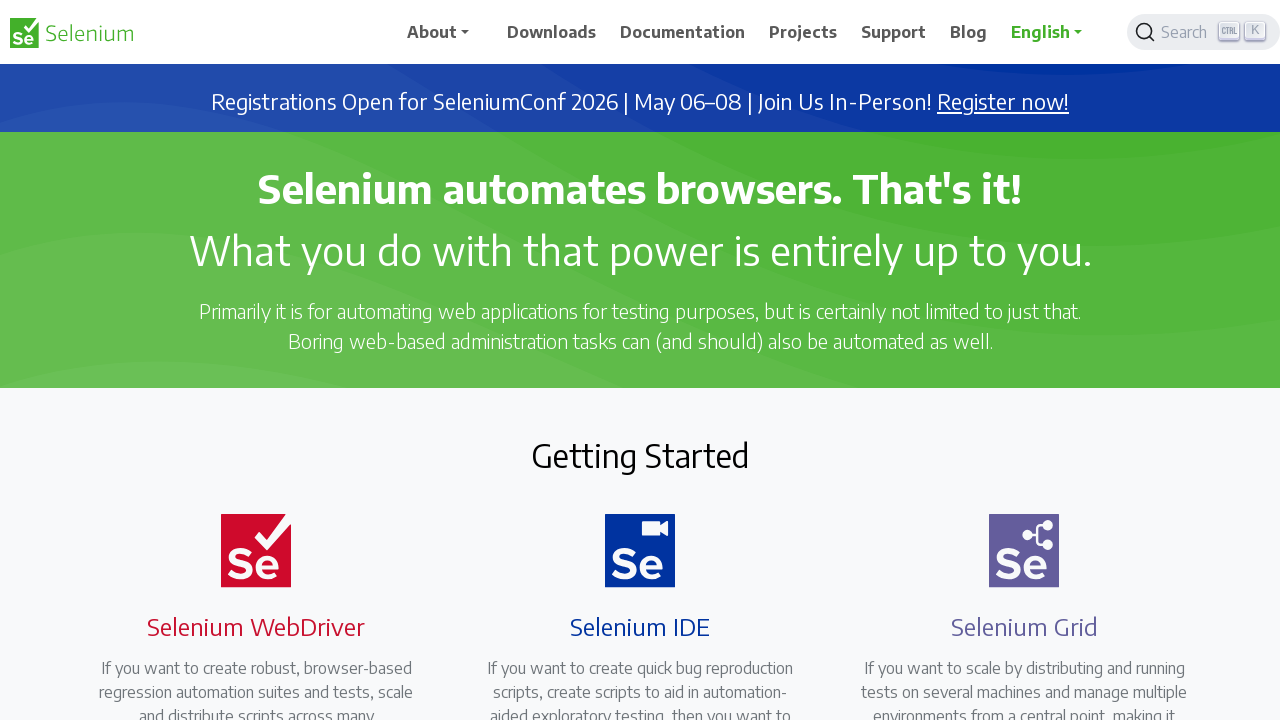

Navigated to Selenium website
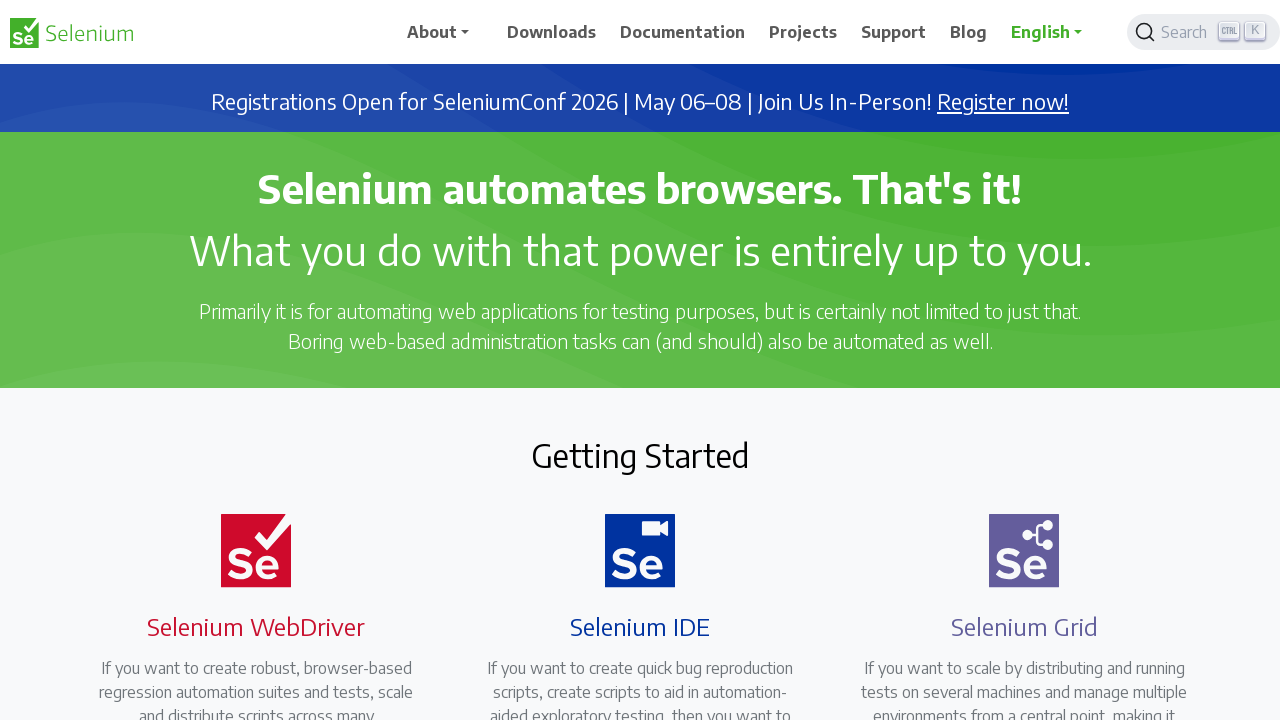

Scrolled to the bottom of the page
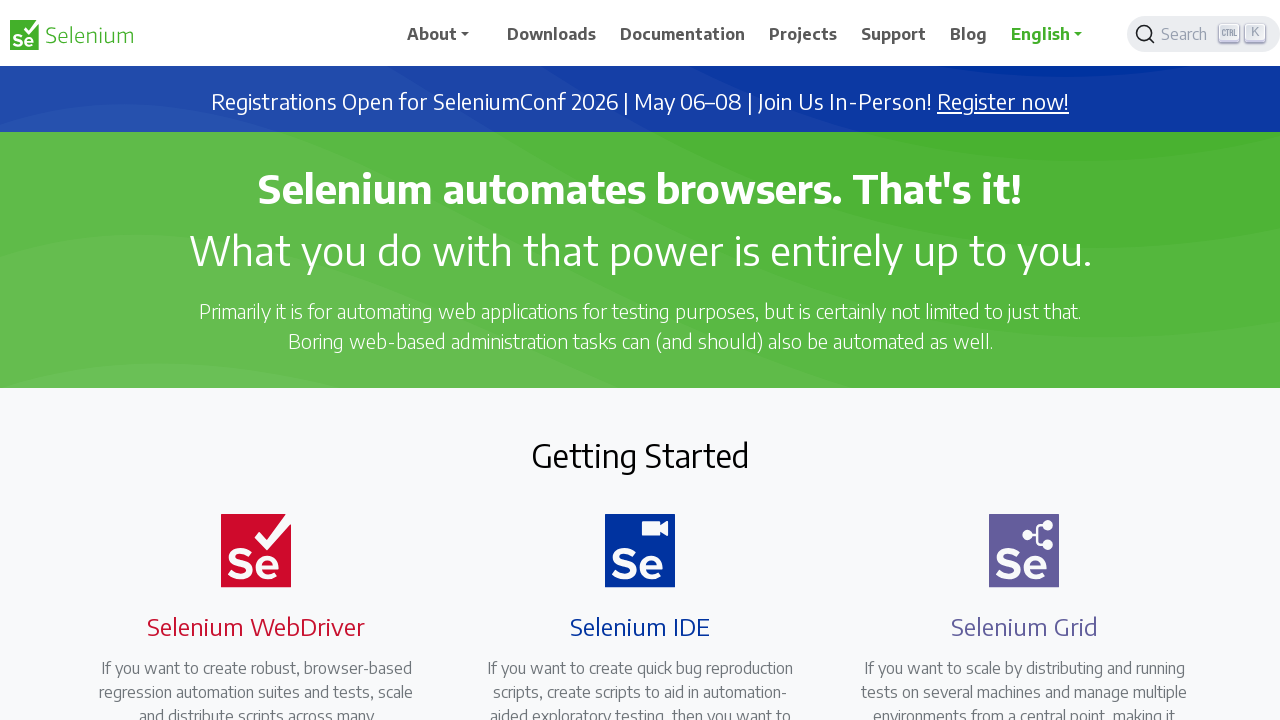

Waited 2 seconds for lazy-loaded content to appear
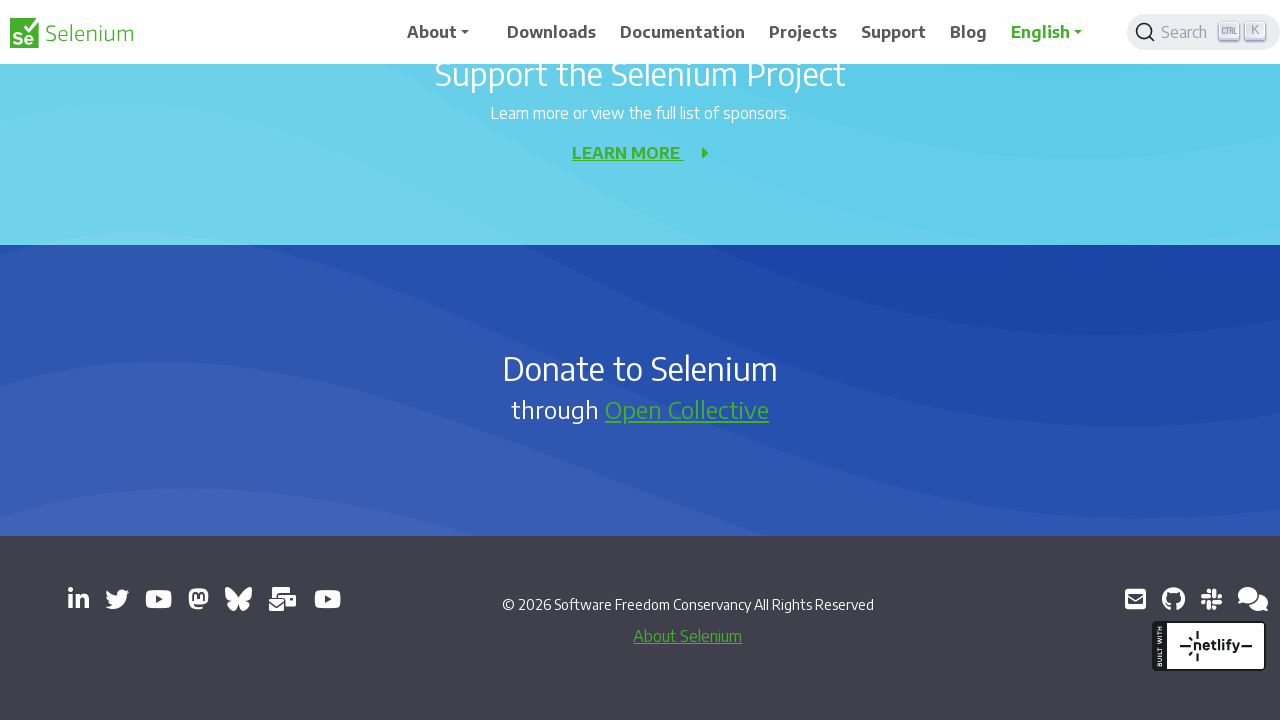

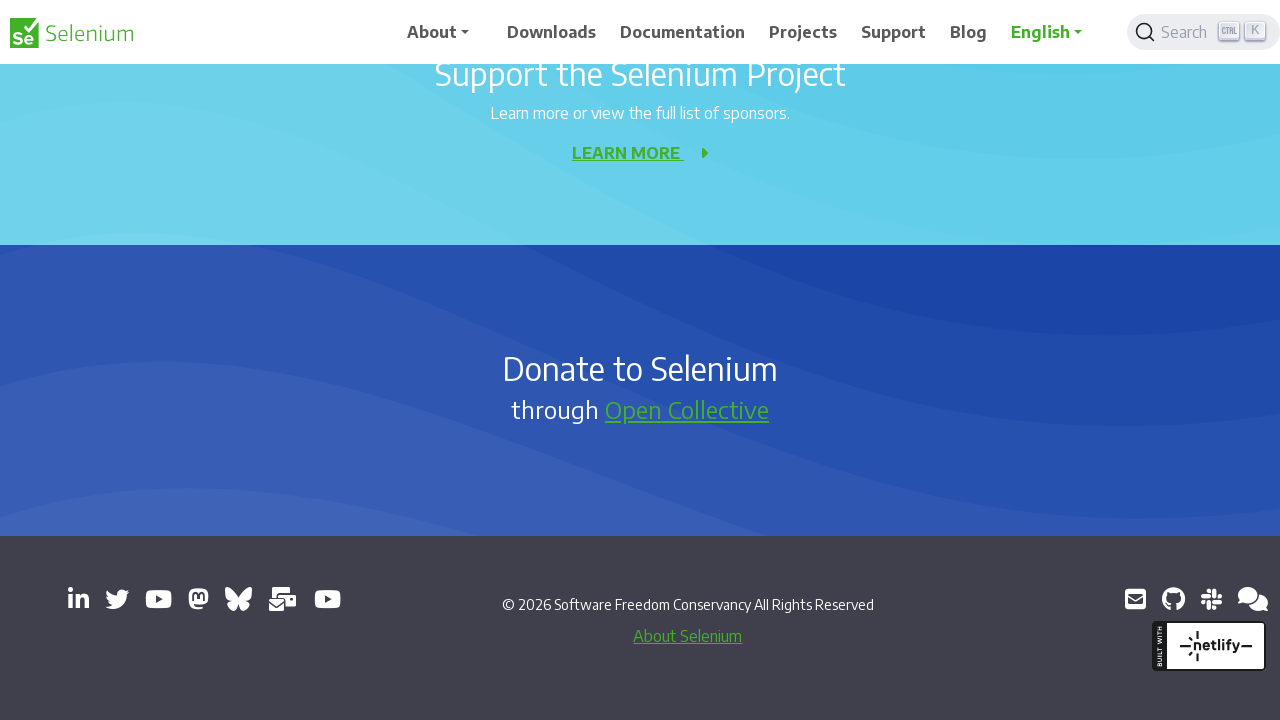